Adds one course to the cart, validates the cart displays correct course information and calculated price with discount, then places the order and verifies success message.

Starting URL: https://www.techglobal-training.com/frontend/shopping-cart

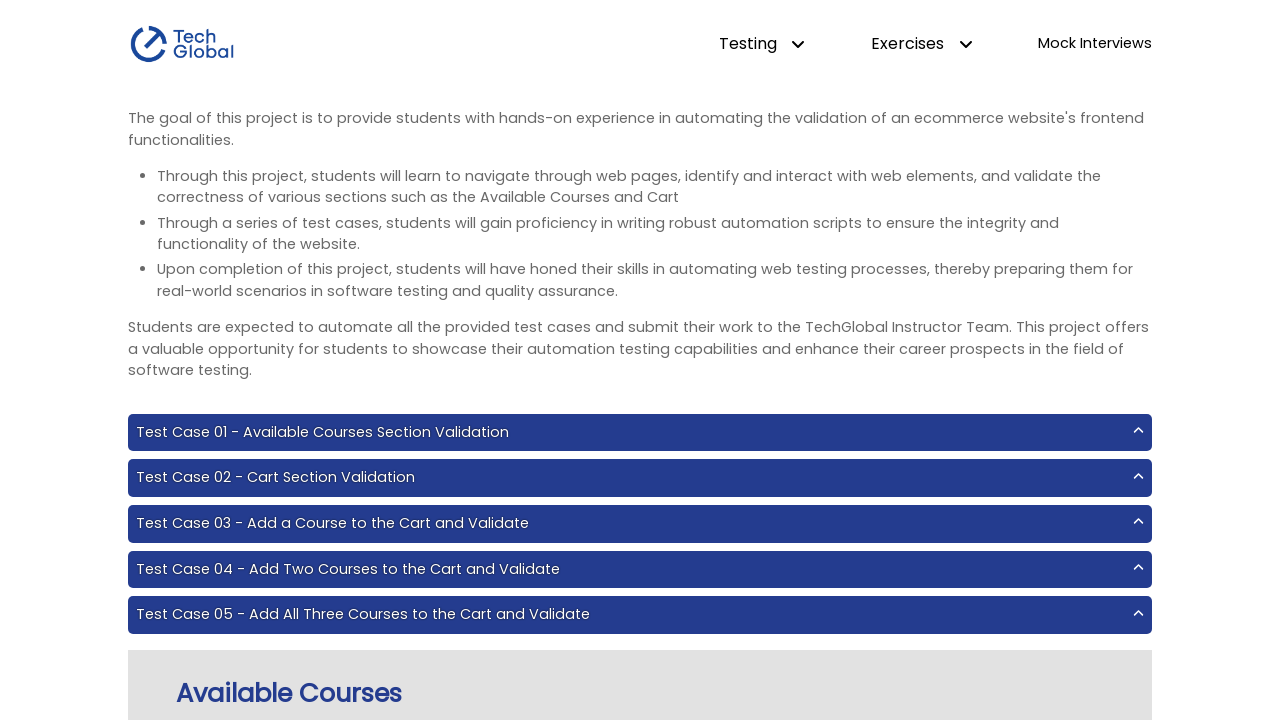

Clicked first Add to Cart button to add course to cart at (248, 360) on button[class*=is-primary] >> nth=0
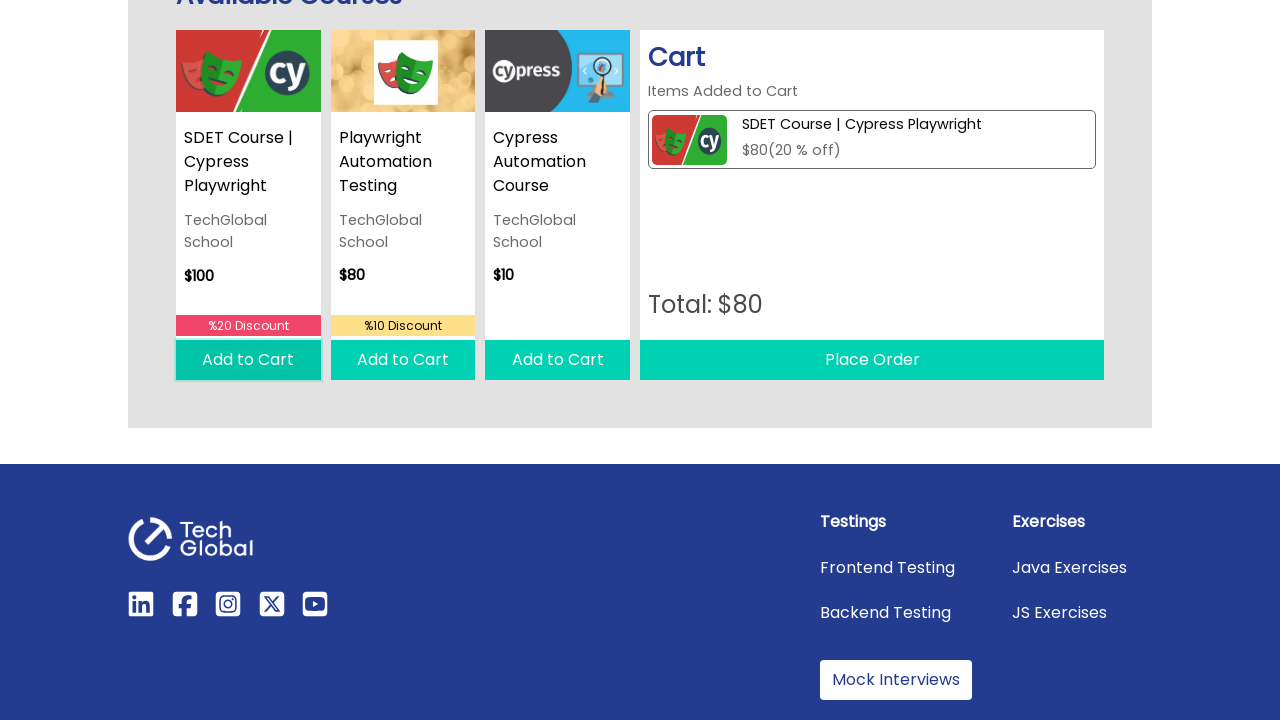

Retrieved course name from first course card
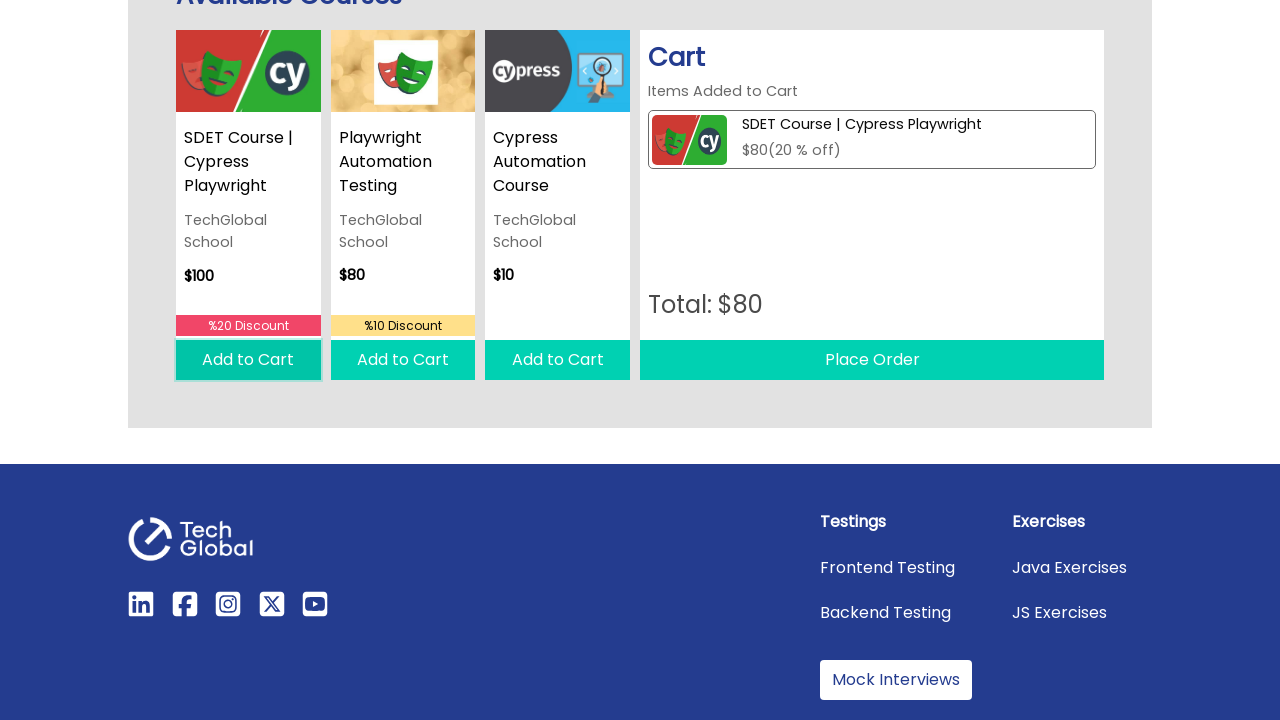

Located course image element
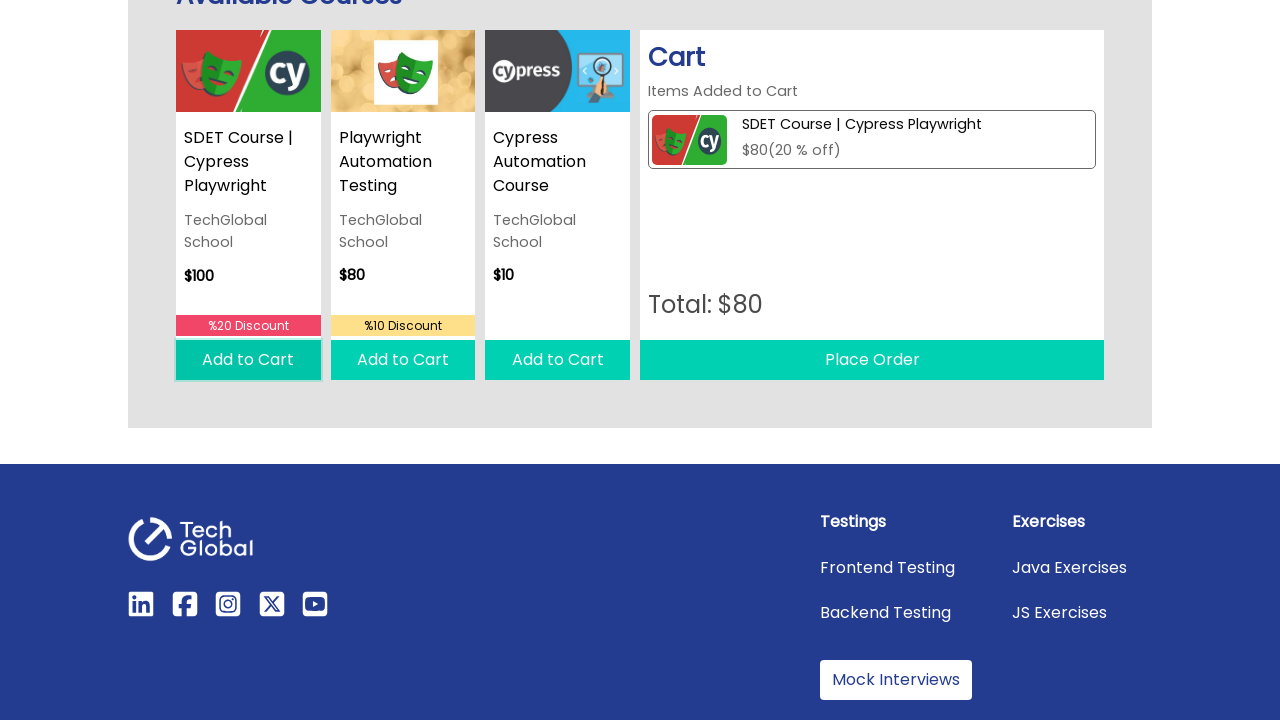

Retrieved image source URL from course card
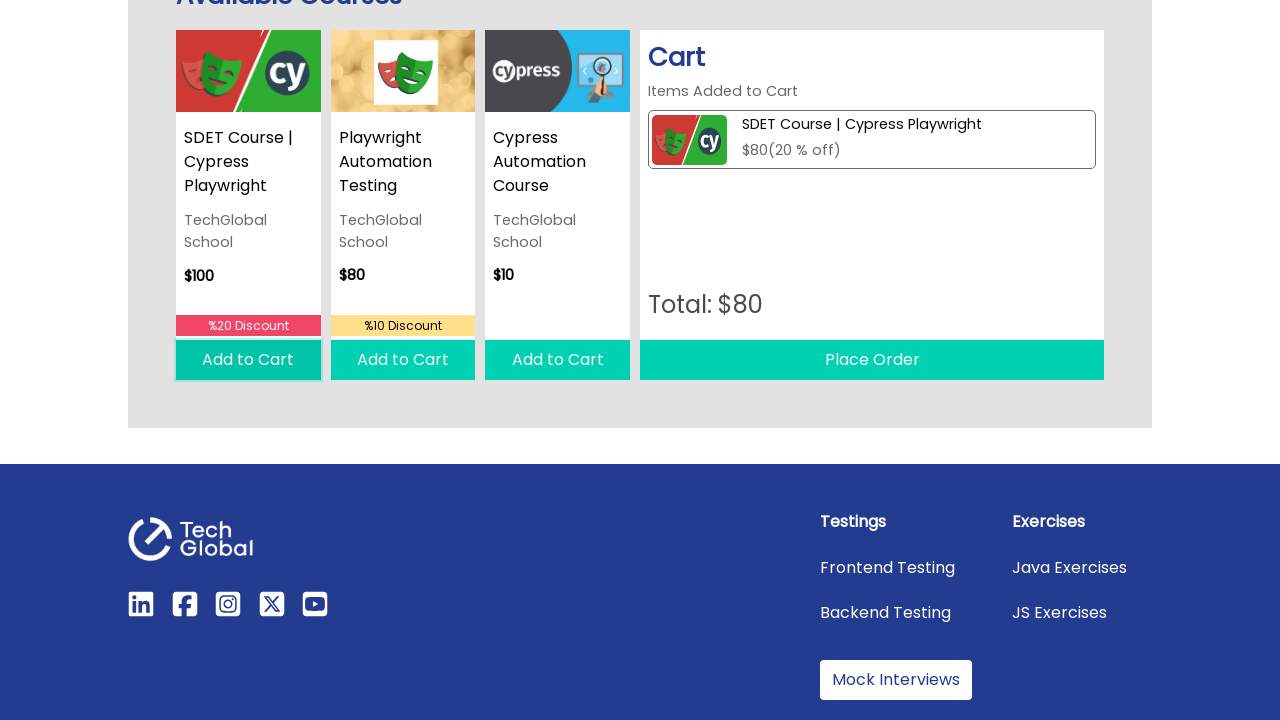

Verified course card is visible in cart
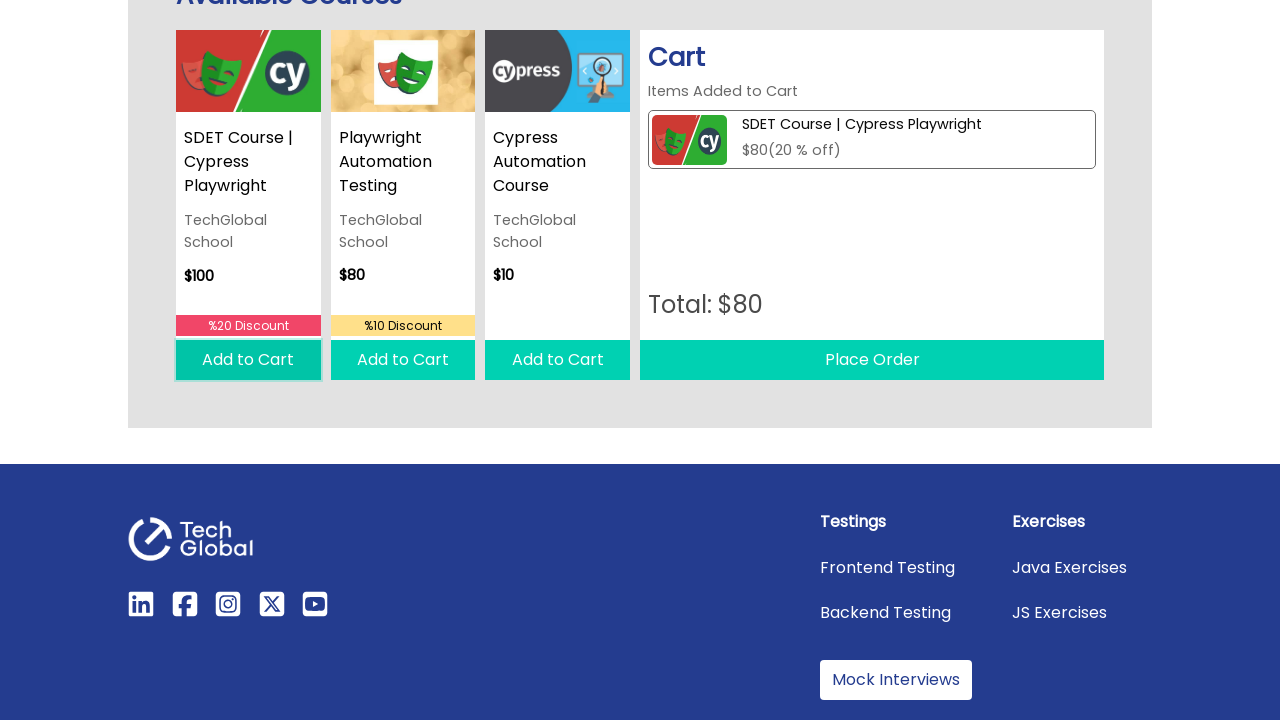

Verified course name is correctly displayed in cart
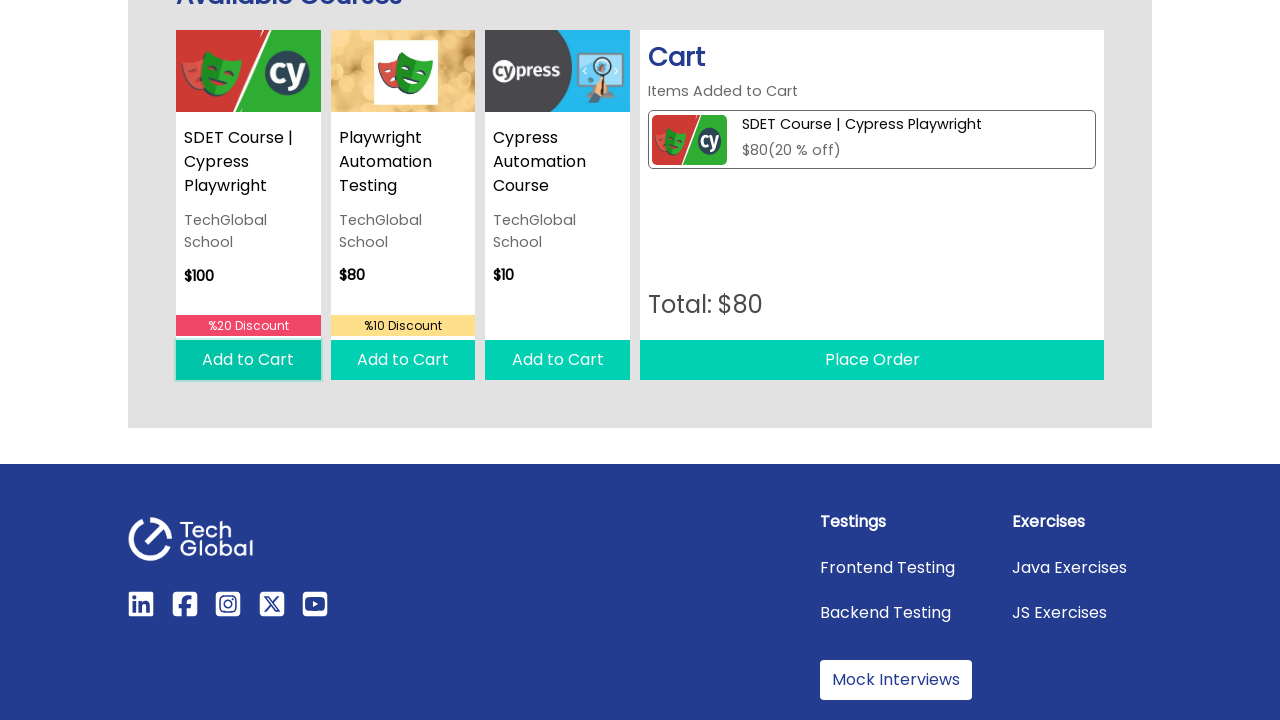

Verified course image source matches original course image
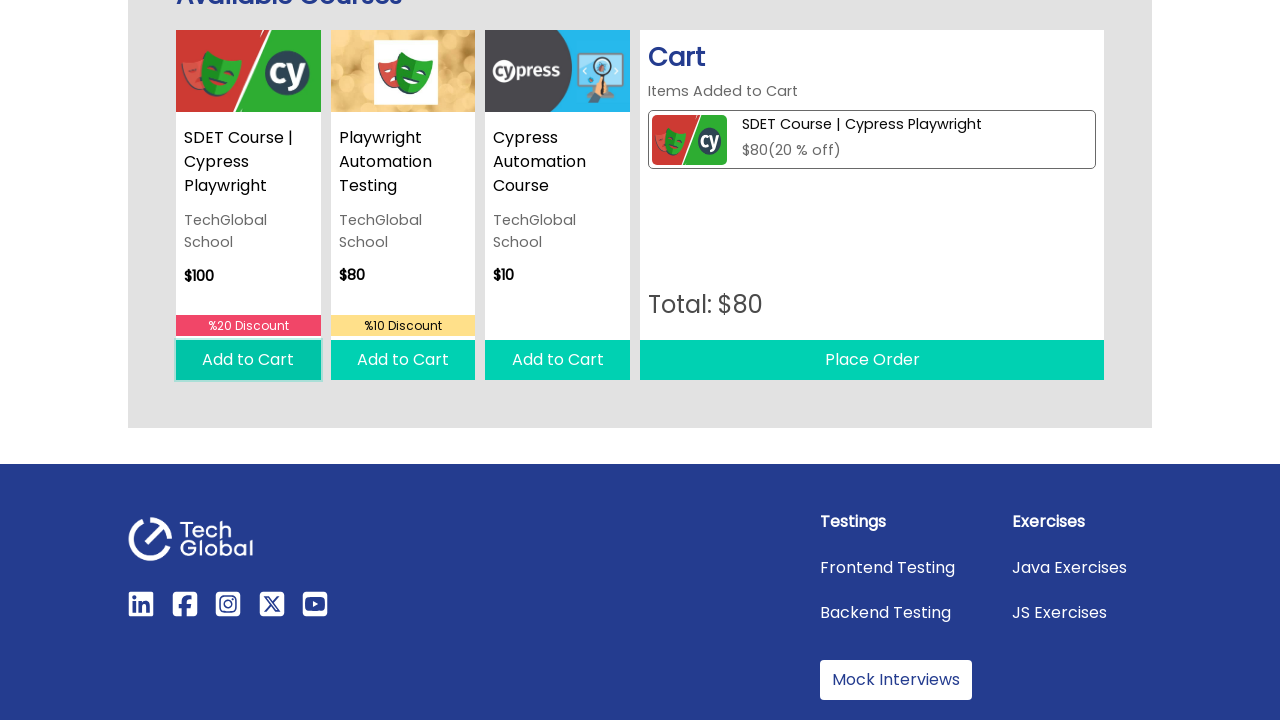

Clicked Place Order button to complete purchase at (872, 360) on button >> internal:has-text="Place Order"i
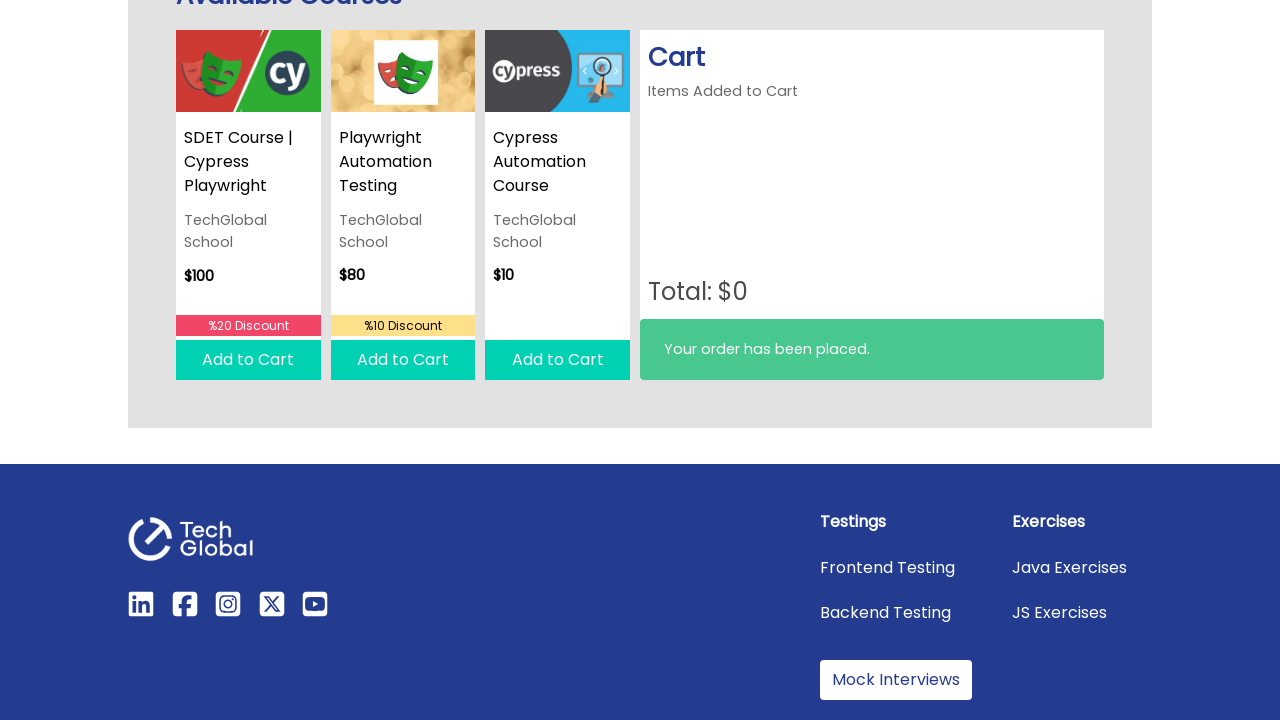

Verified success message 'Your order has been placed.' is displayed
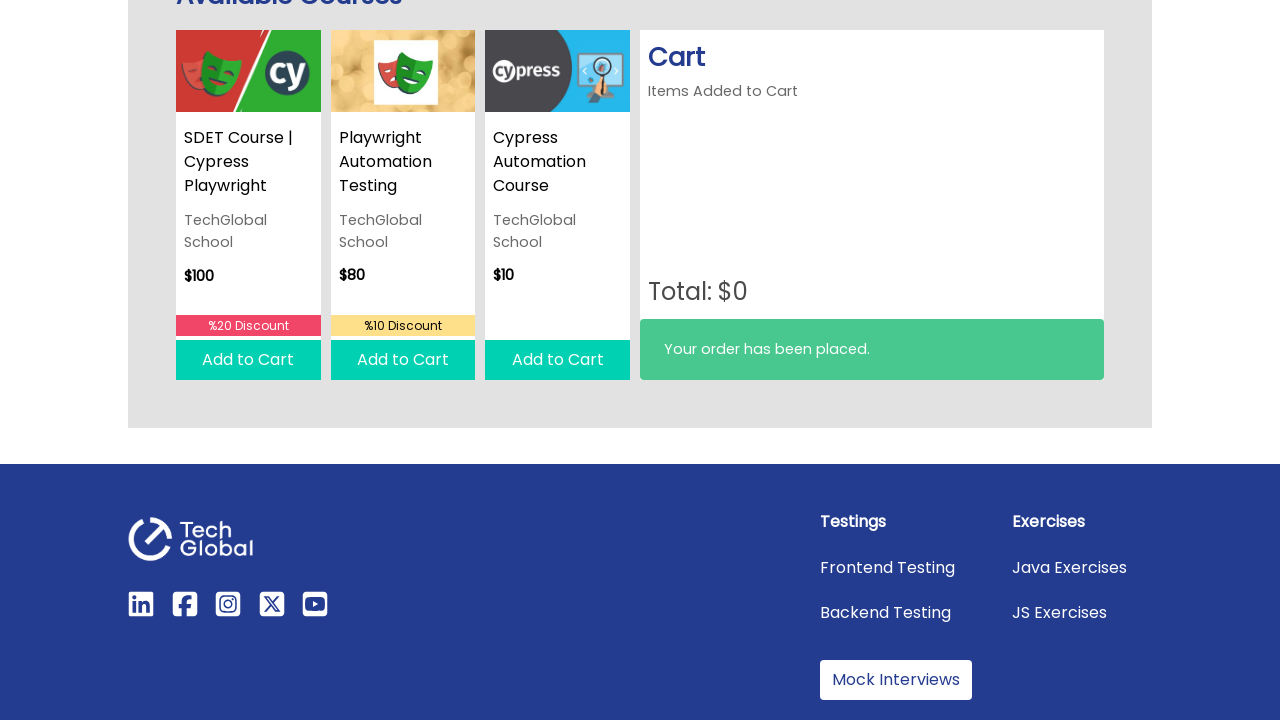

Verified total price reset to $0 after order placement
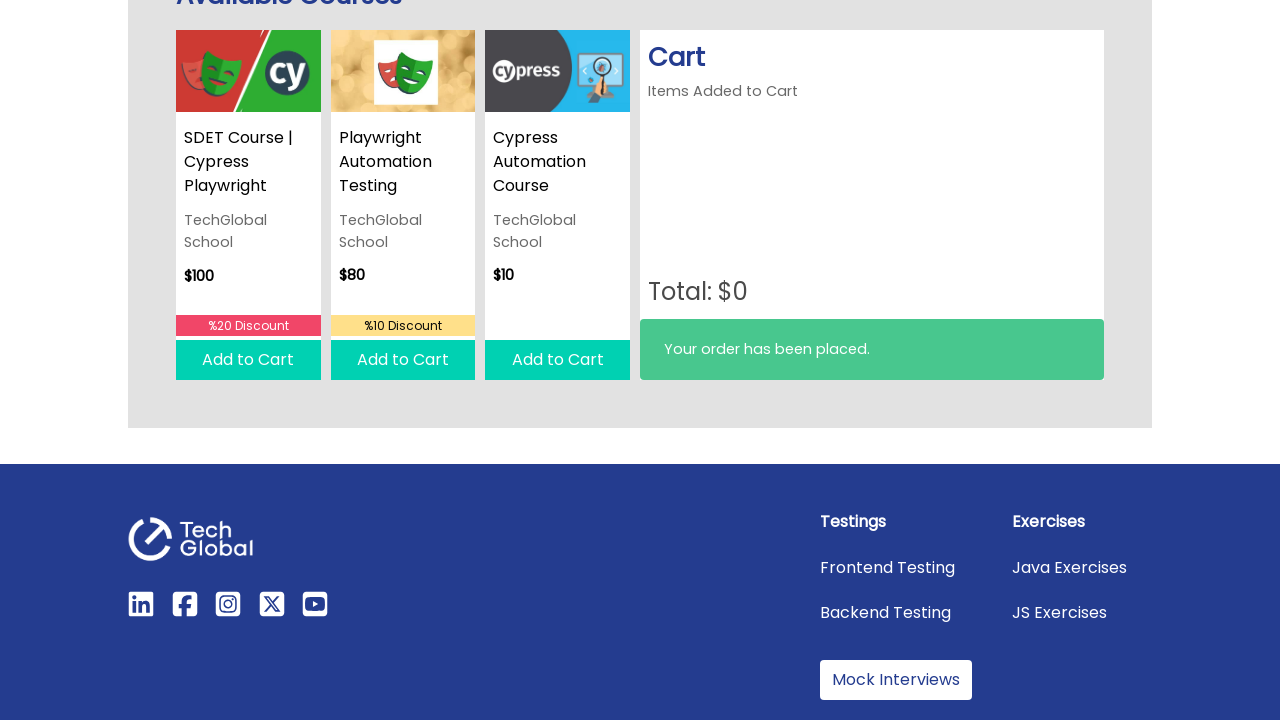

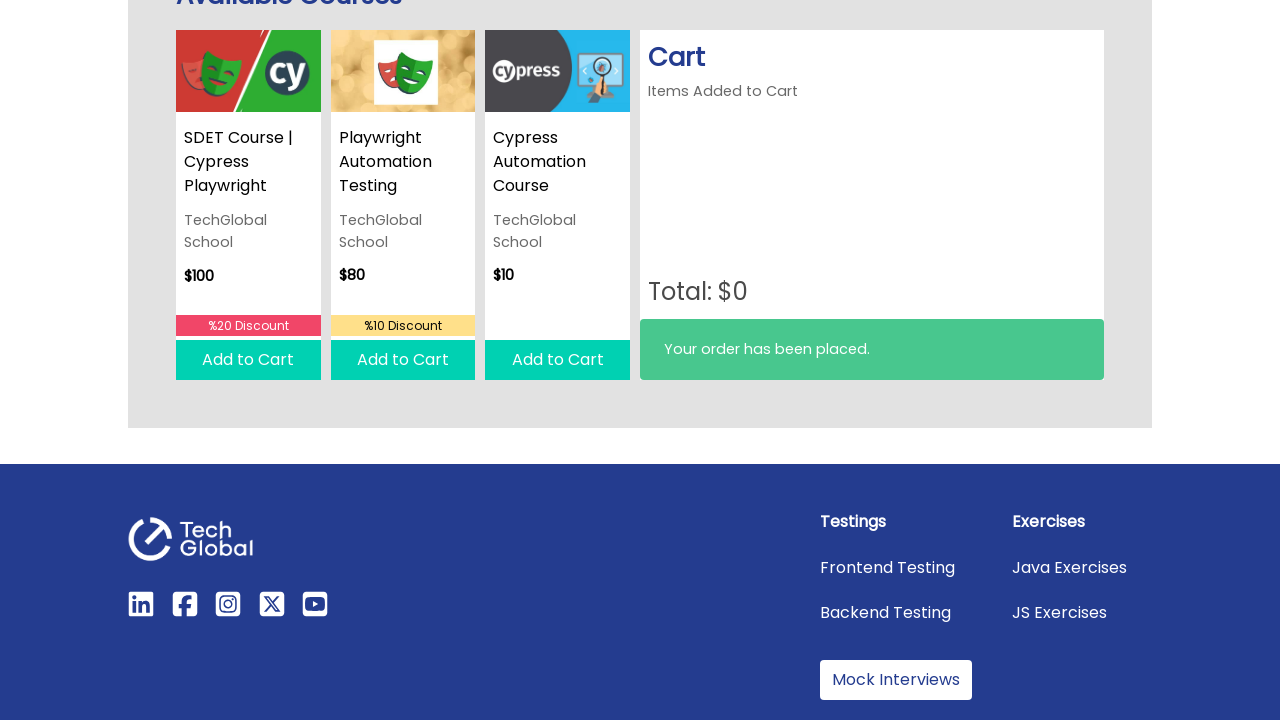